Verifies dynamic content on the demoblaze e-commerce site by clicking on the Laptops category and checking that product titles are displayed correctly on the page.

Starting URL: https://www.demoblaze.com/

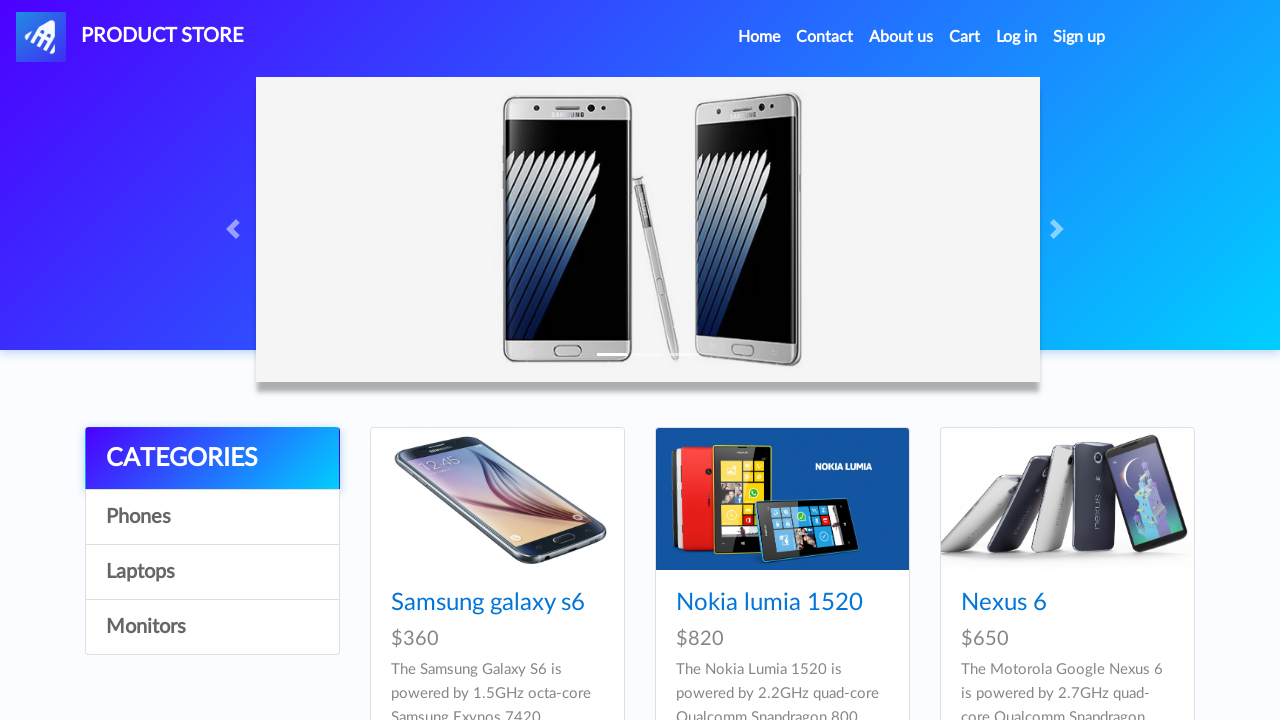

Clicked on Laptops category at (212, 572) on xpath=//a[normalize-space(text())='Laptops']
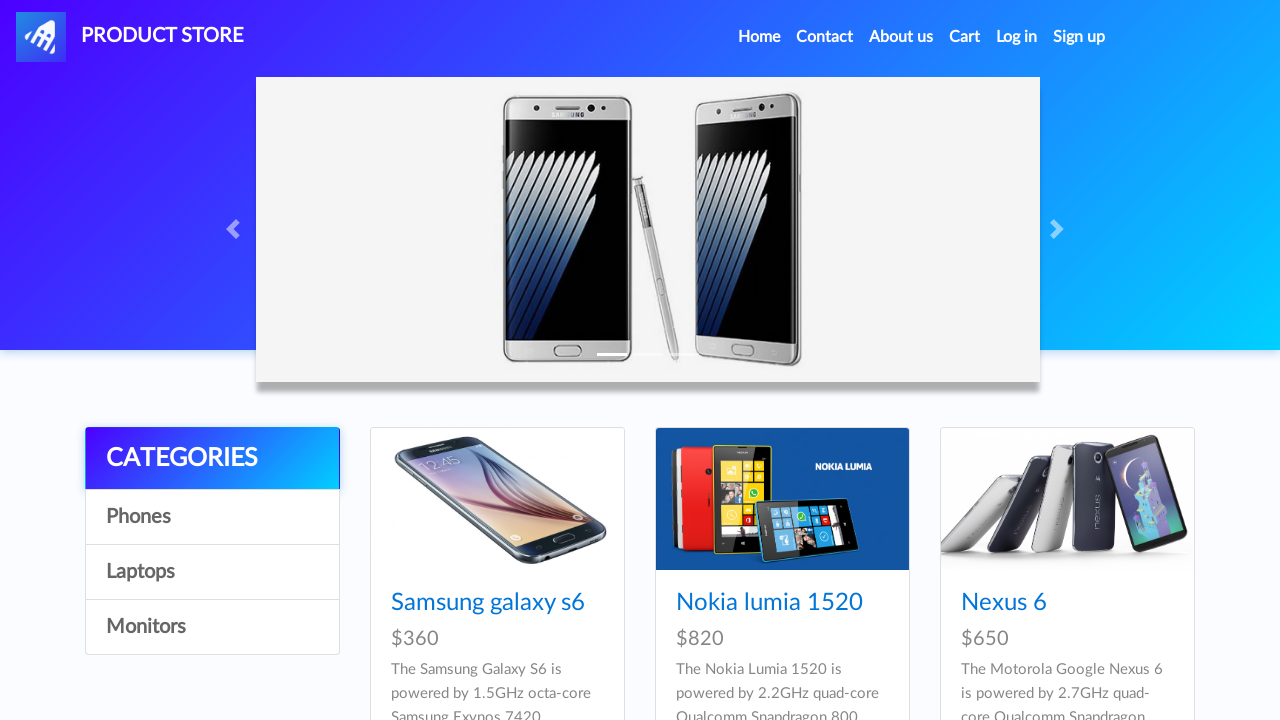

Waited 3 seconds for products to load
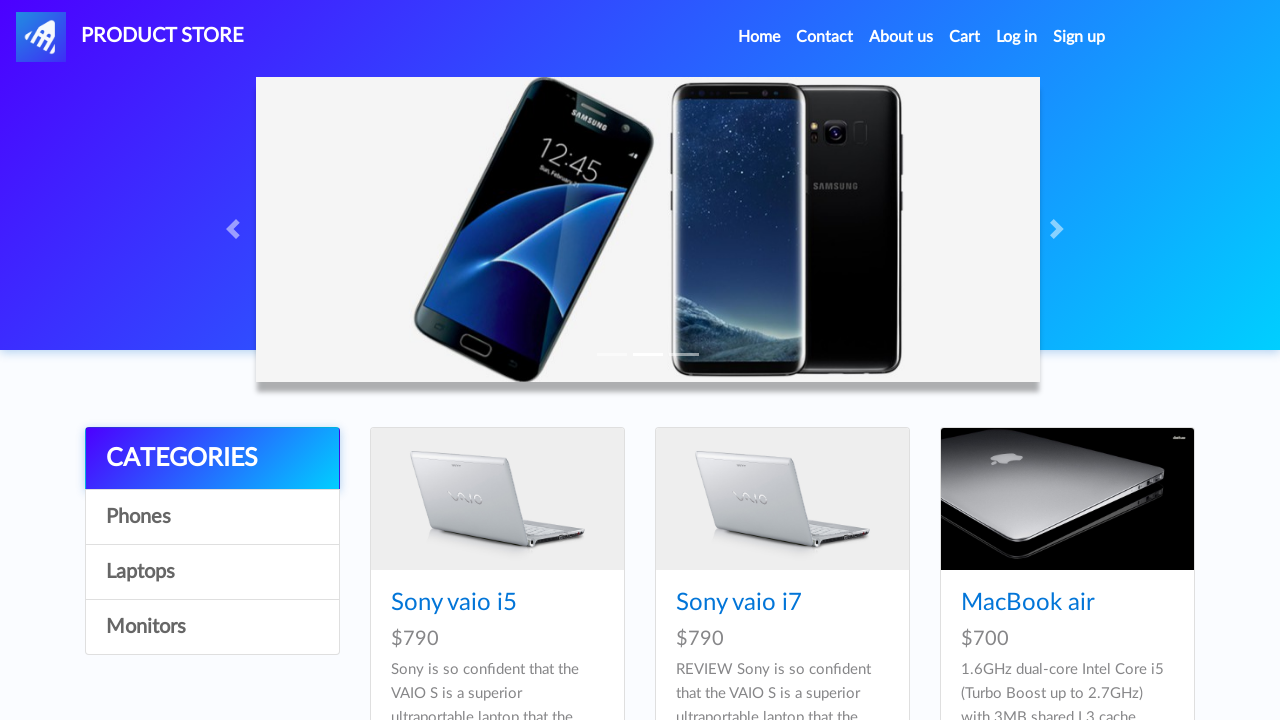

Product card titles became visible
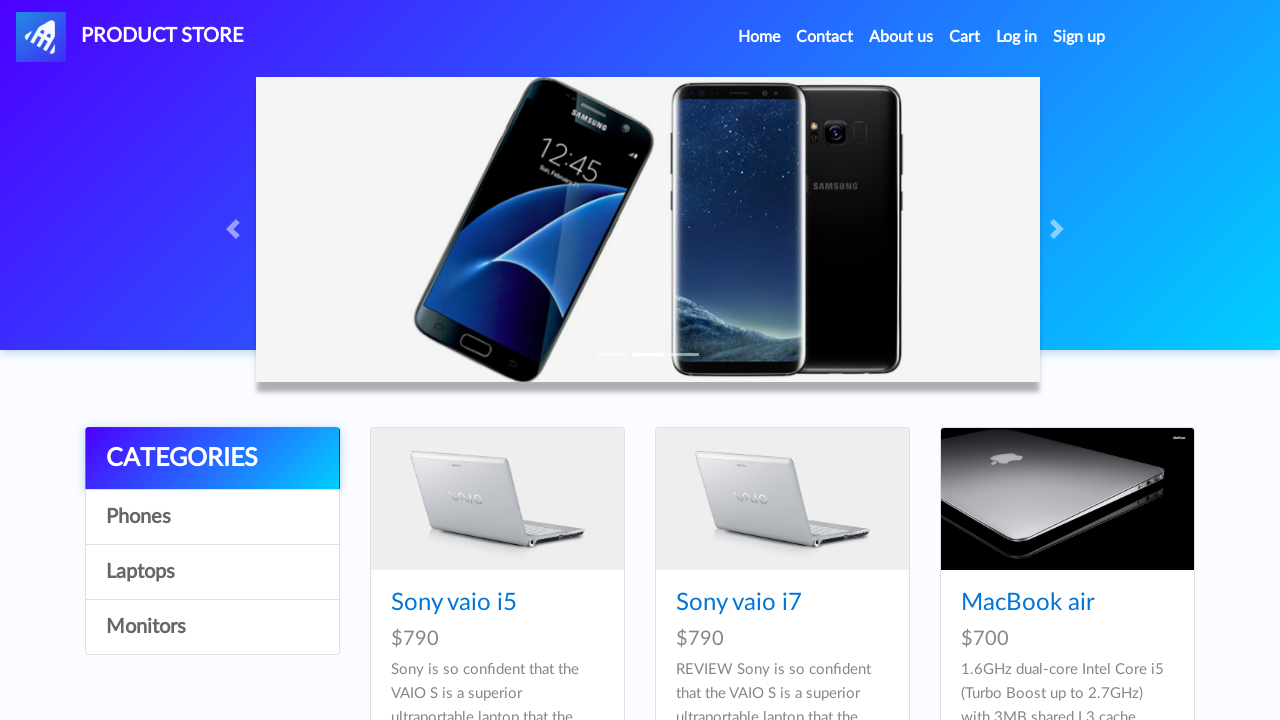

Retrieved all product titles from Laptops category
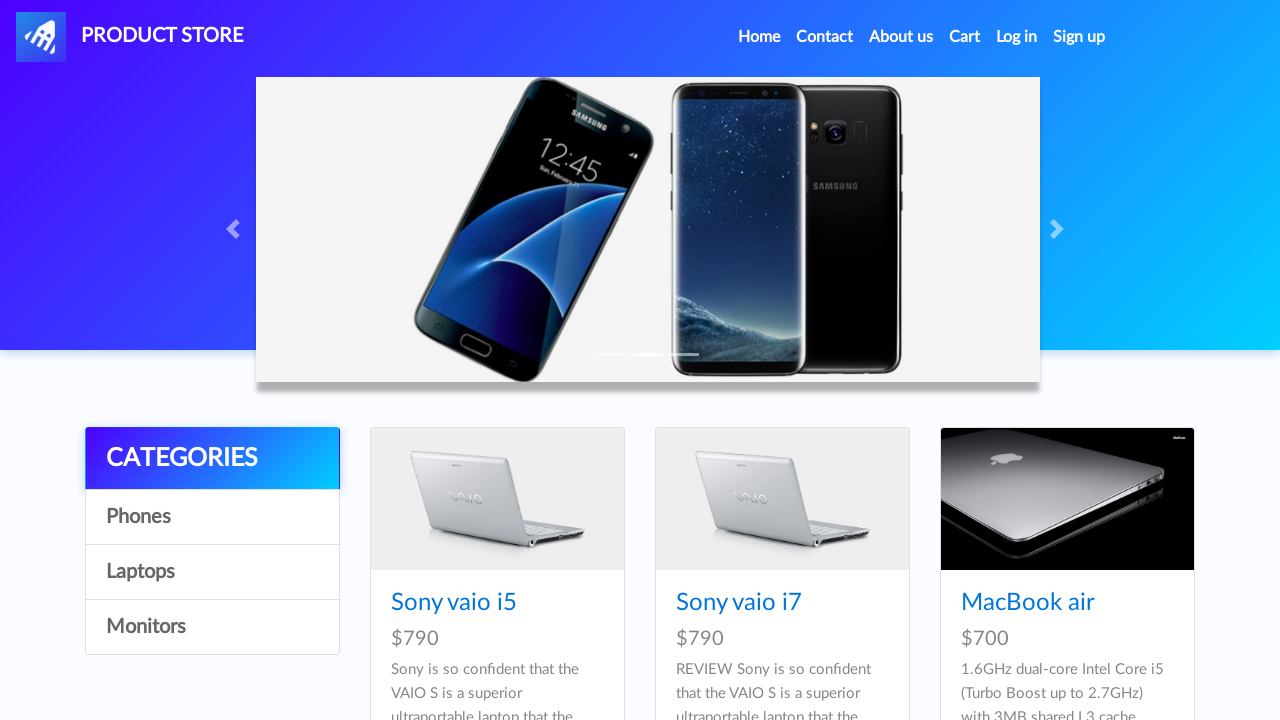

Verified that product titles are displayed (assertion passed)
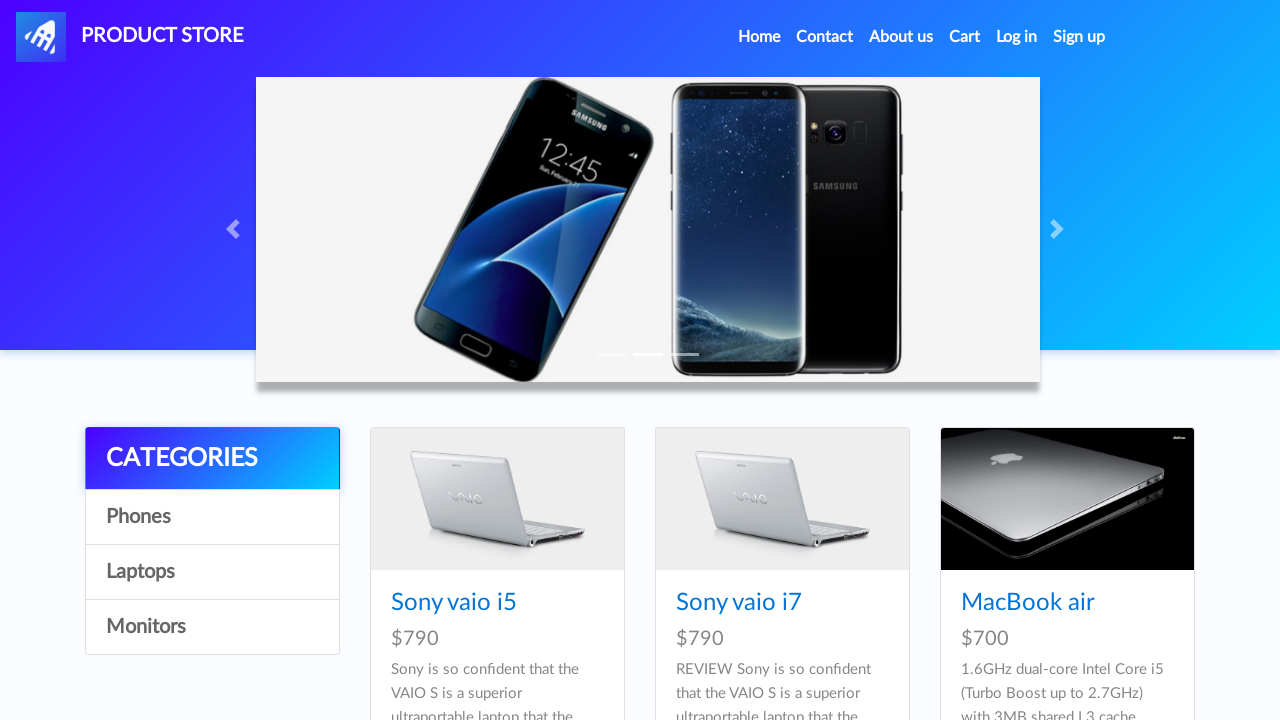

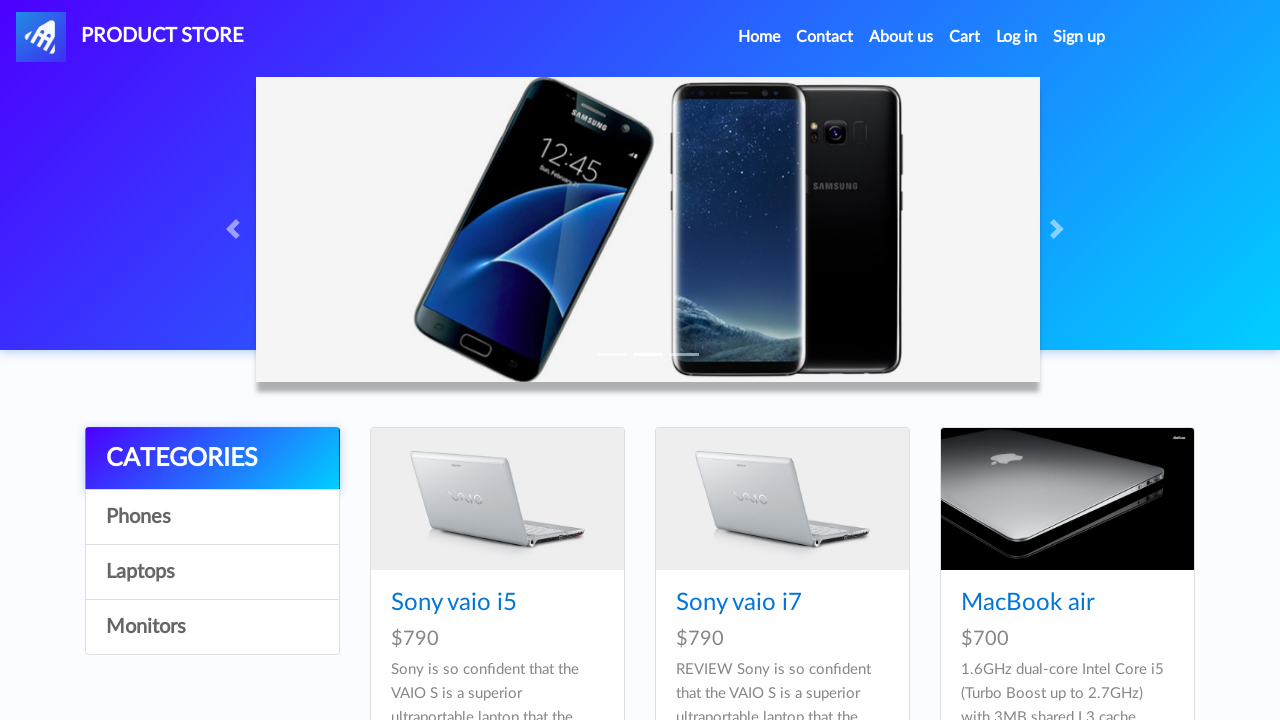